Tests percentage calculator with integer values (50% of 100)

Starting URL: http://www.calculator.net/

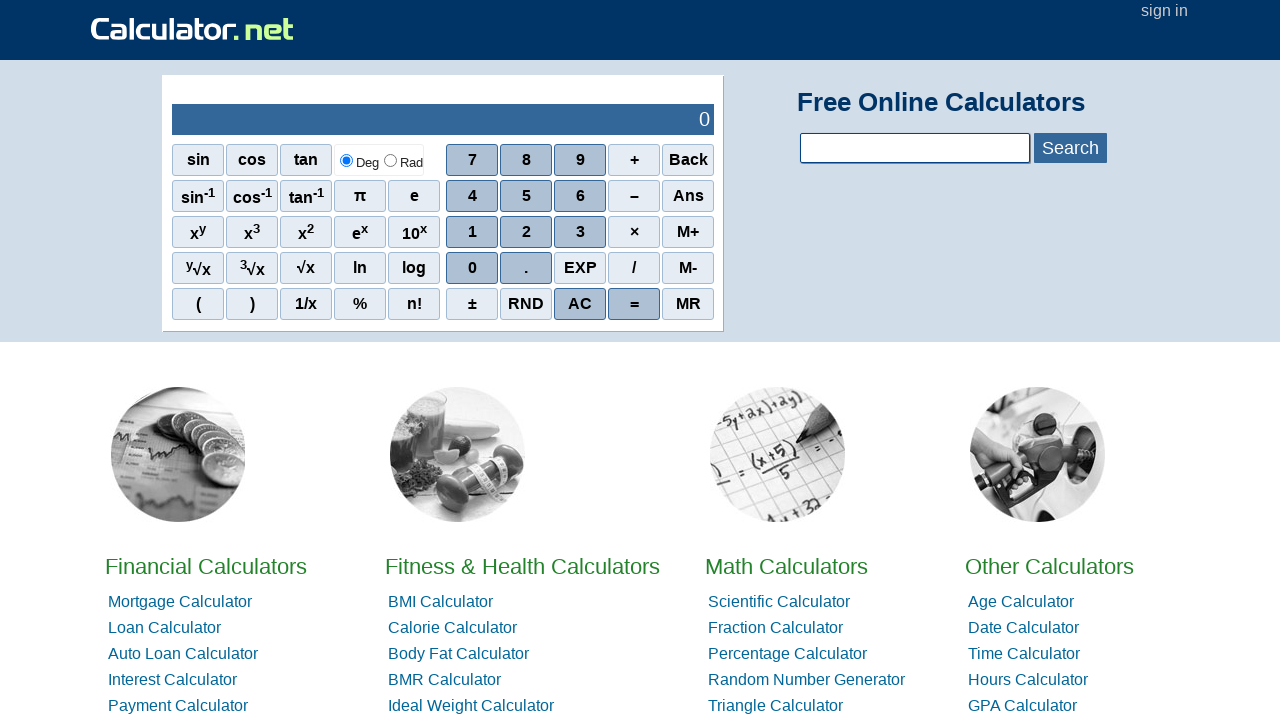

Clicked on Math Calculators link at (786, 566) on xpath=/html/body/div[4]/div/div[1]/div[3]/div[2]/a
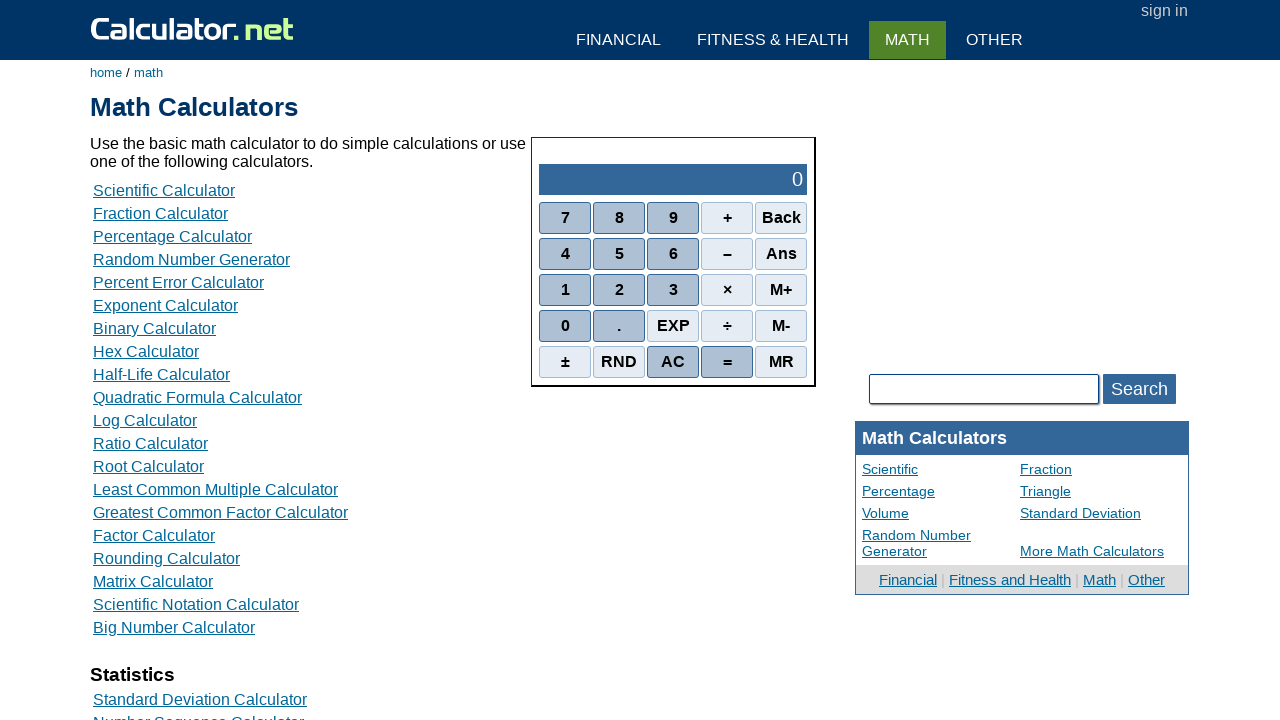

Clicked on Percentage Calculator at (172, 236) on xpath=/html/body/div[3]/div[1]/table[2]/tbody/tr/td/div[3]/a
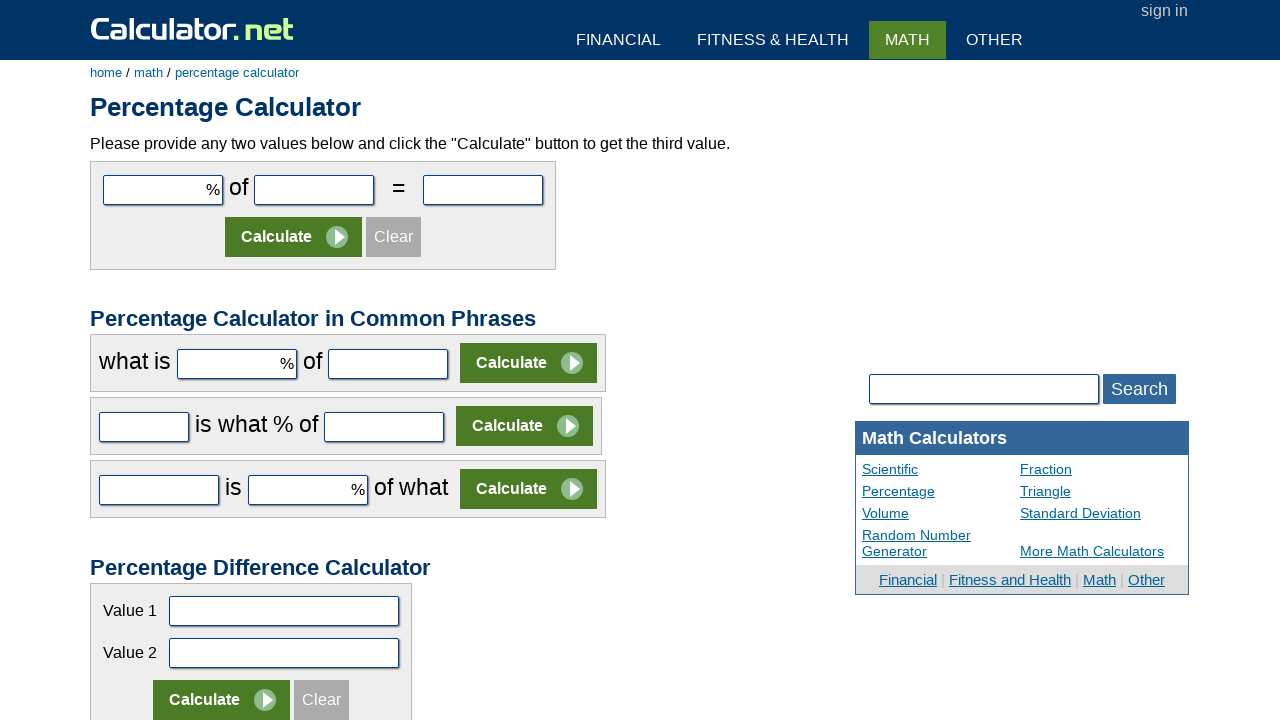

Entered 50 as the percentage value on #cpar1
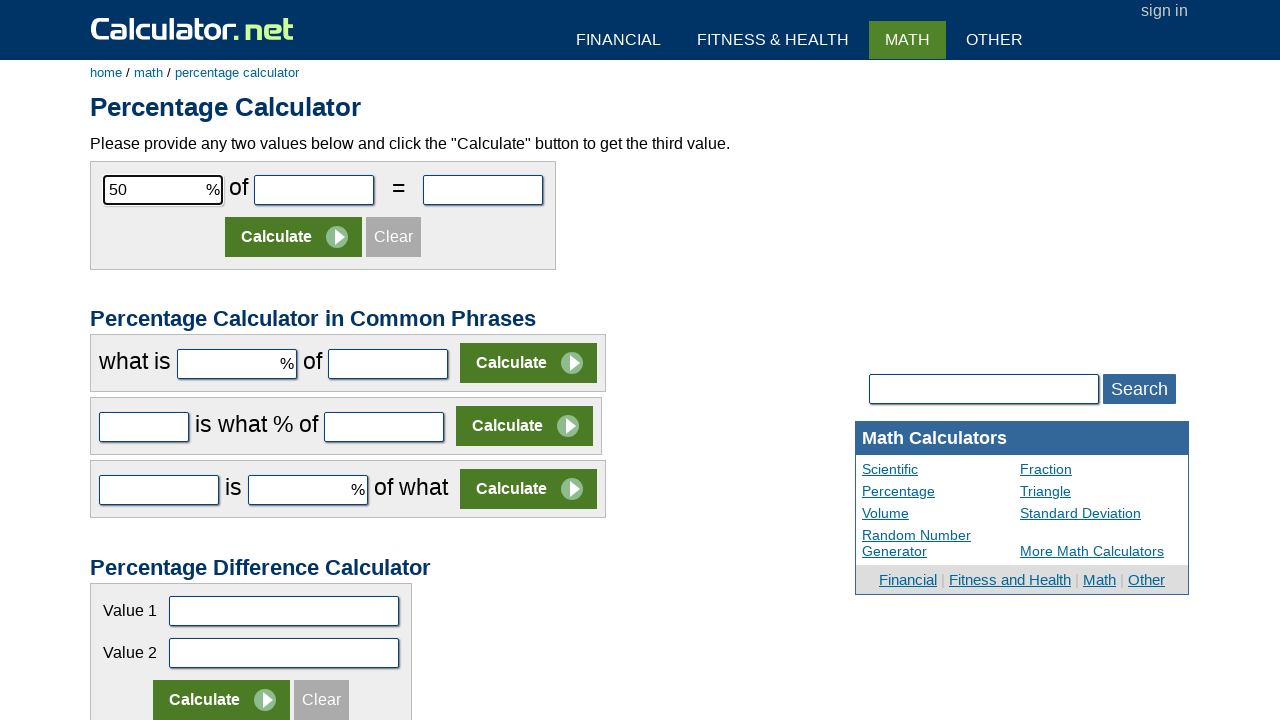

Entered 100 as the base value on #cpar2
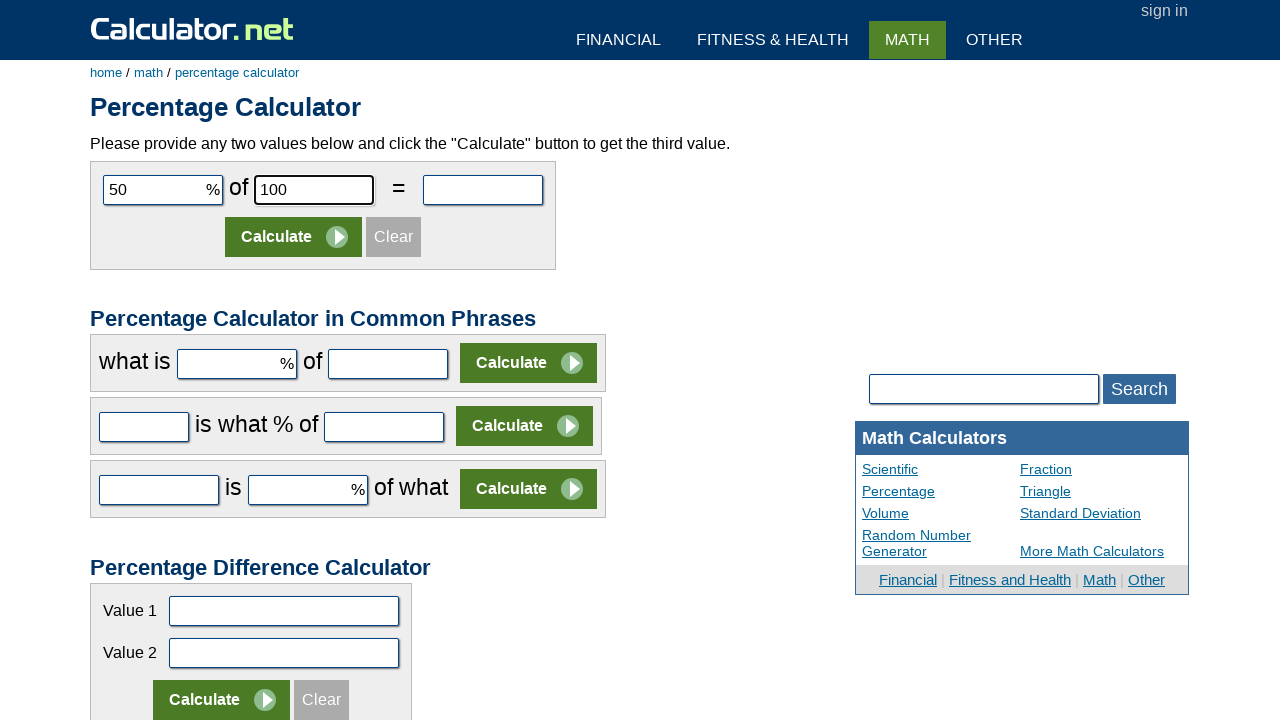

Clicked Calculate button to compute 50% of 100 at (294, 237) on xpath=/html/body/div[3]/div[1]/form[1]/table/tbody/tr[2]/td/input[2]
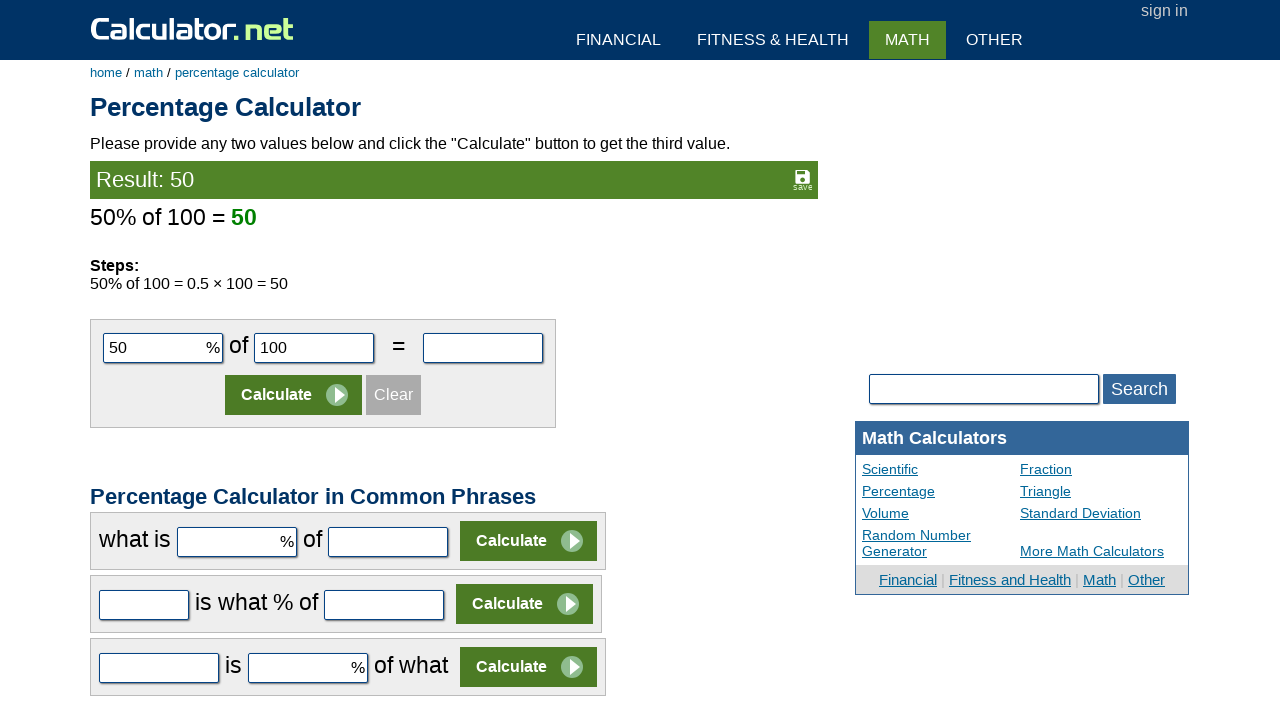

Result loaded - calculation complete
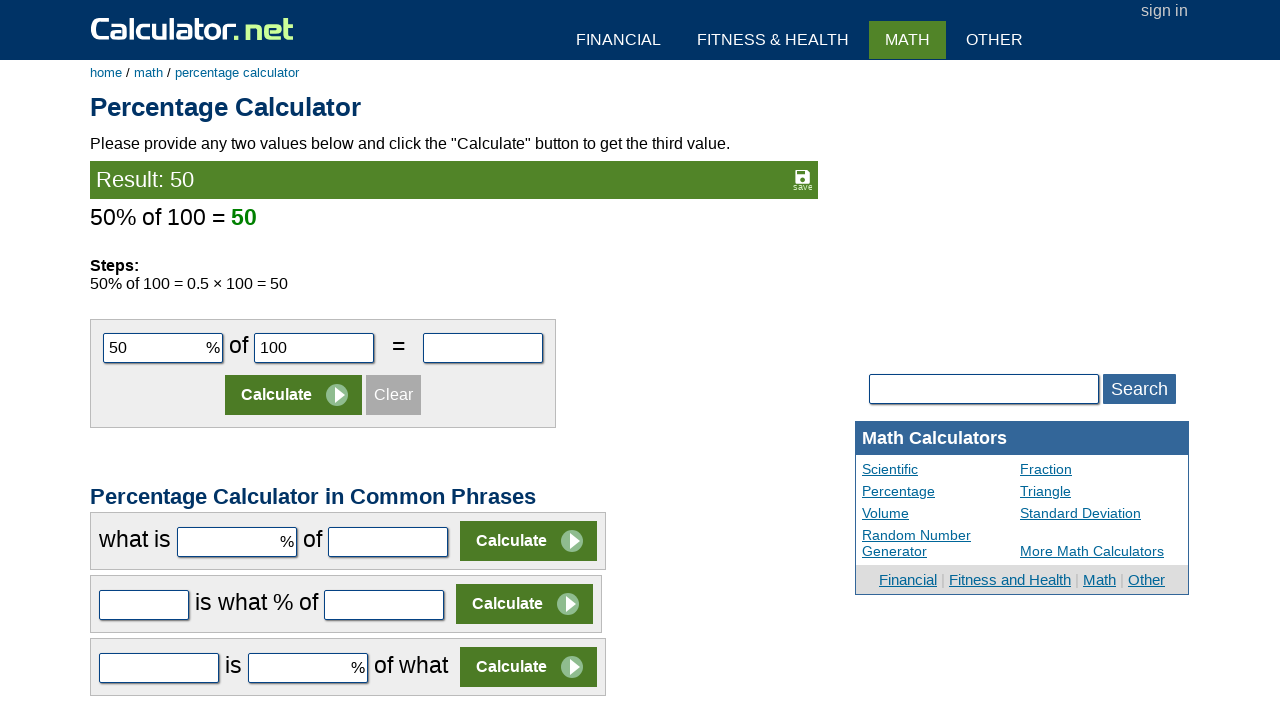

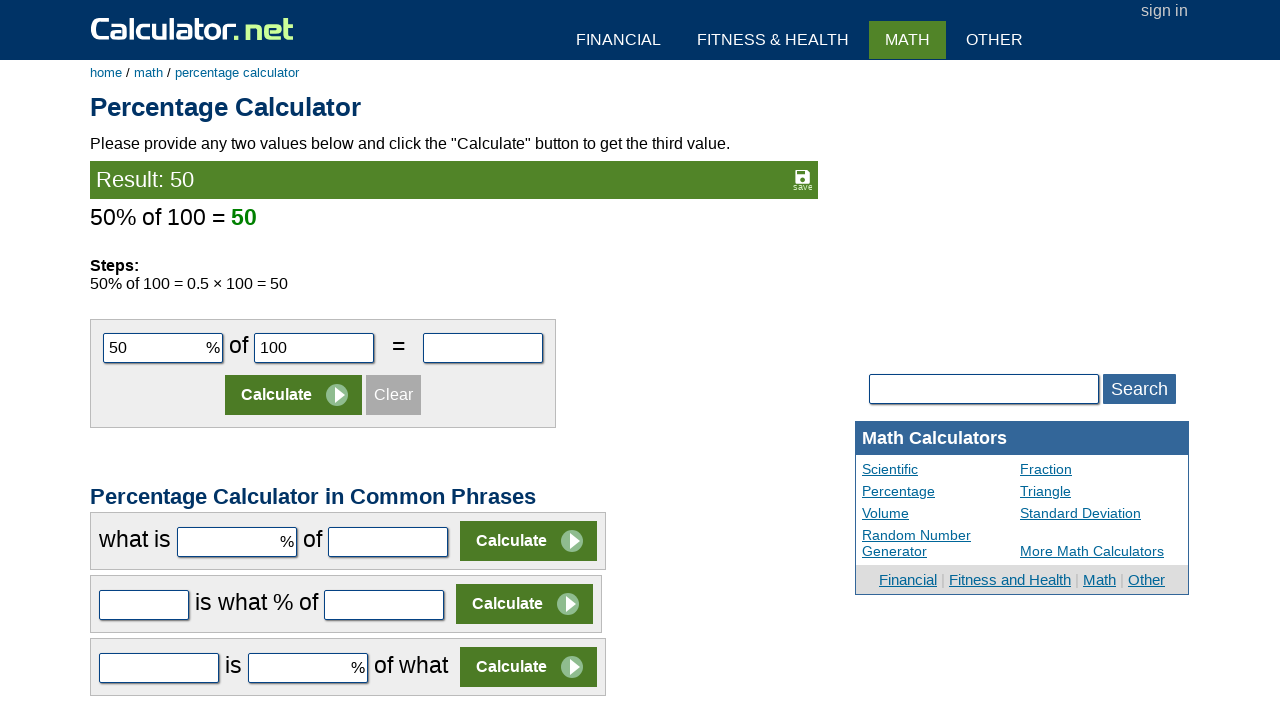